Tests adding a new record to a web table by clicking add button, filling form fields (name, email, age, salary, department), and submitting

Starting URL: https://demoqa.com/webtables

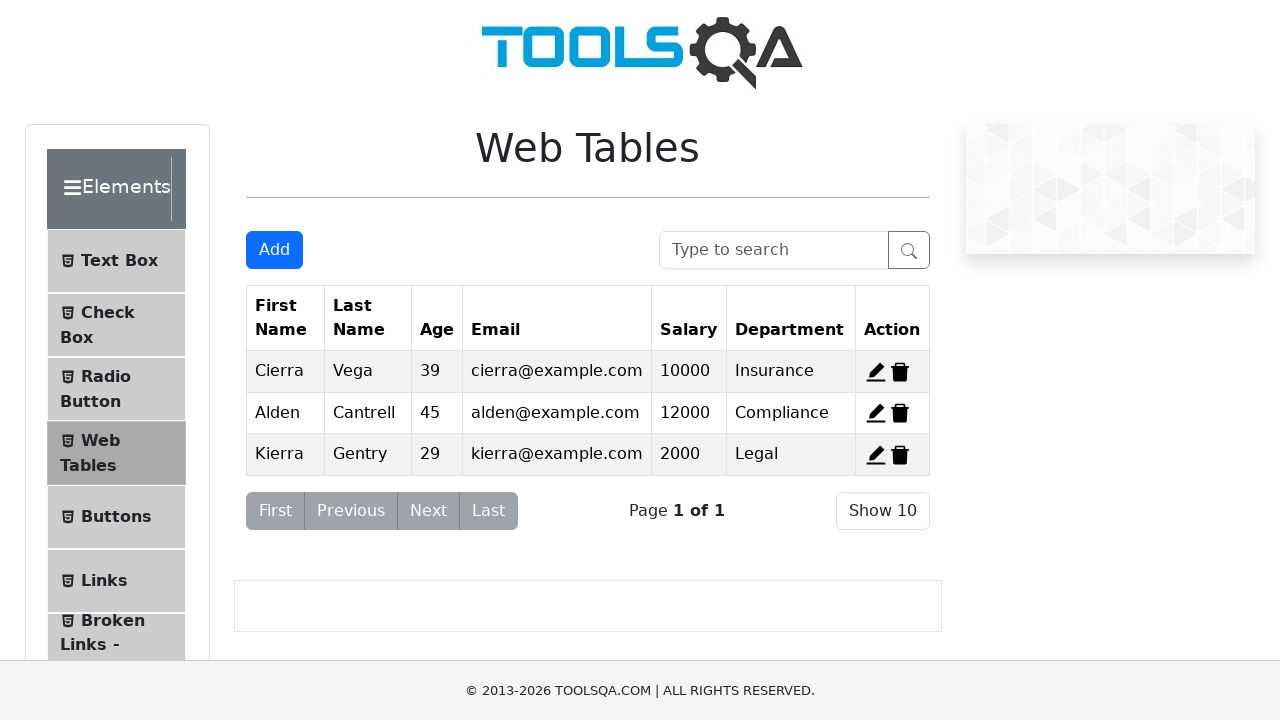

Clicked Add New Record button to open form at (274, 250) on #addNewRecordButton
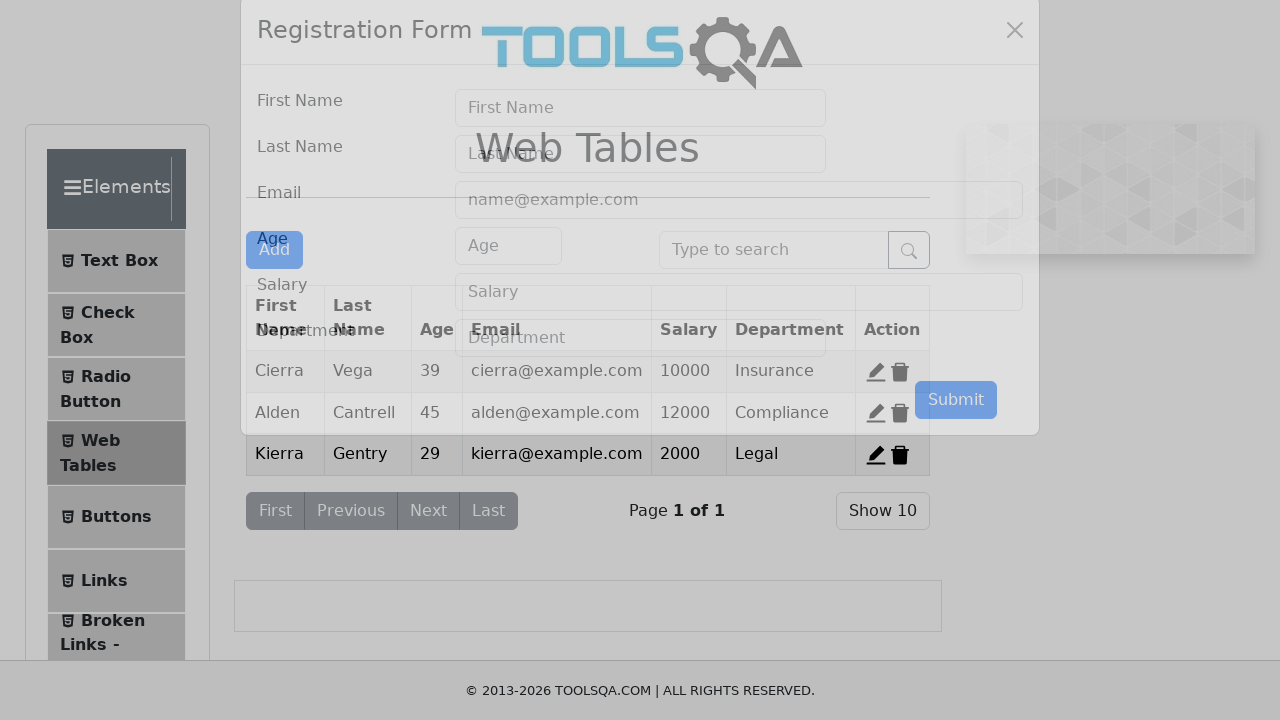

Filled first name field with 'Sarah' on #firstName
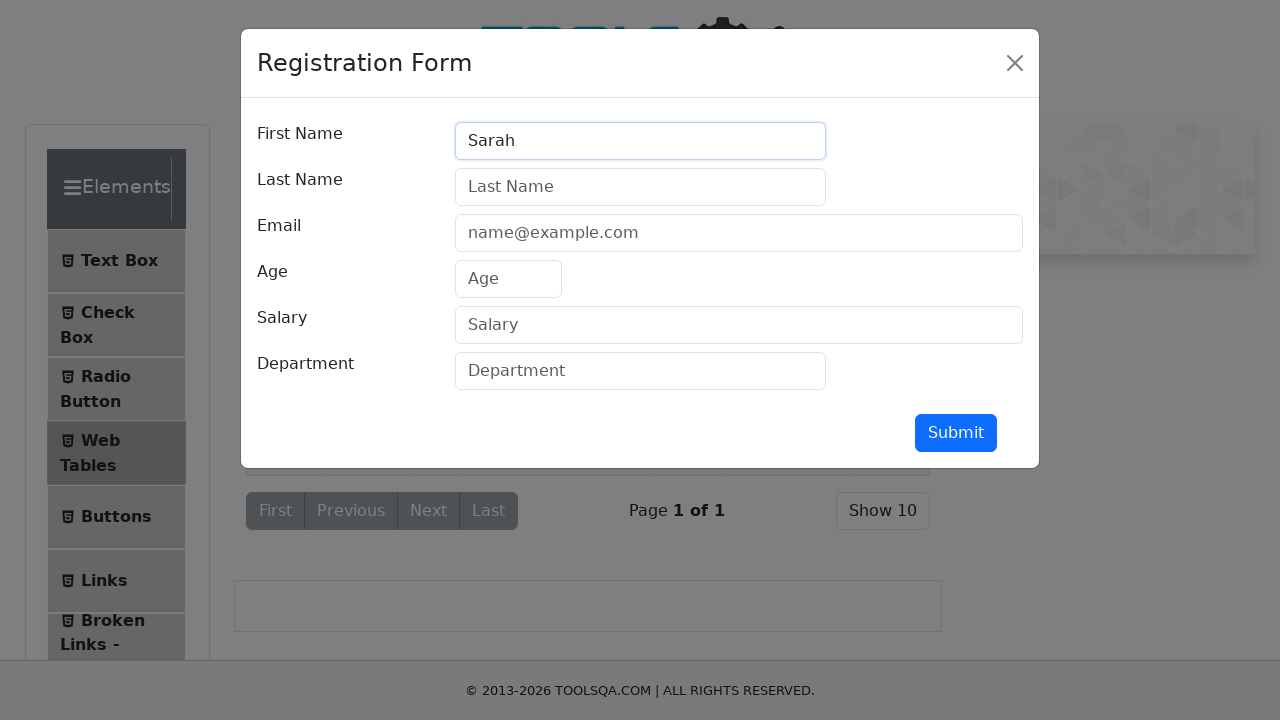

Filled last name field with 'Johnson' on #lastName
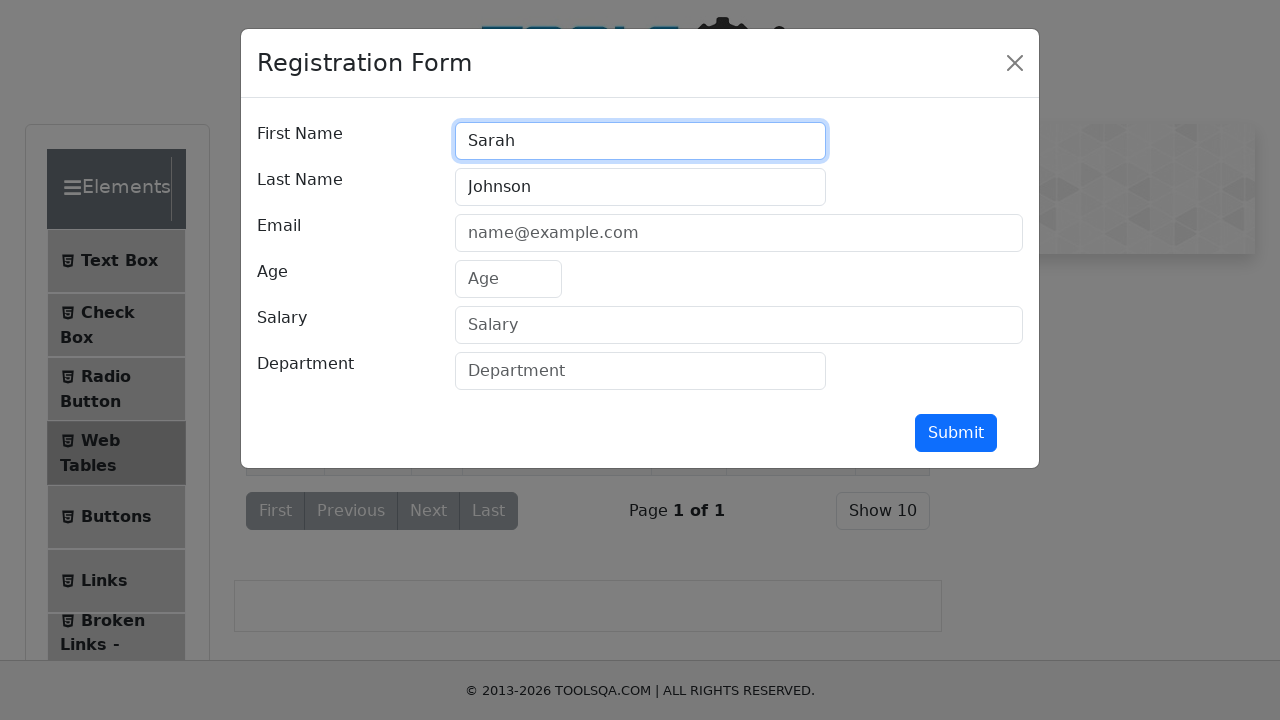

Filled email field with 'sarah.johnson@example.com' on #userEmail
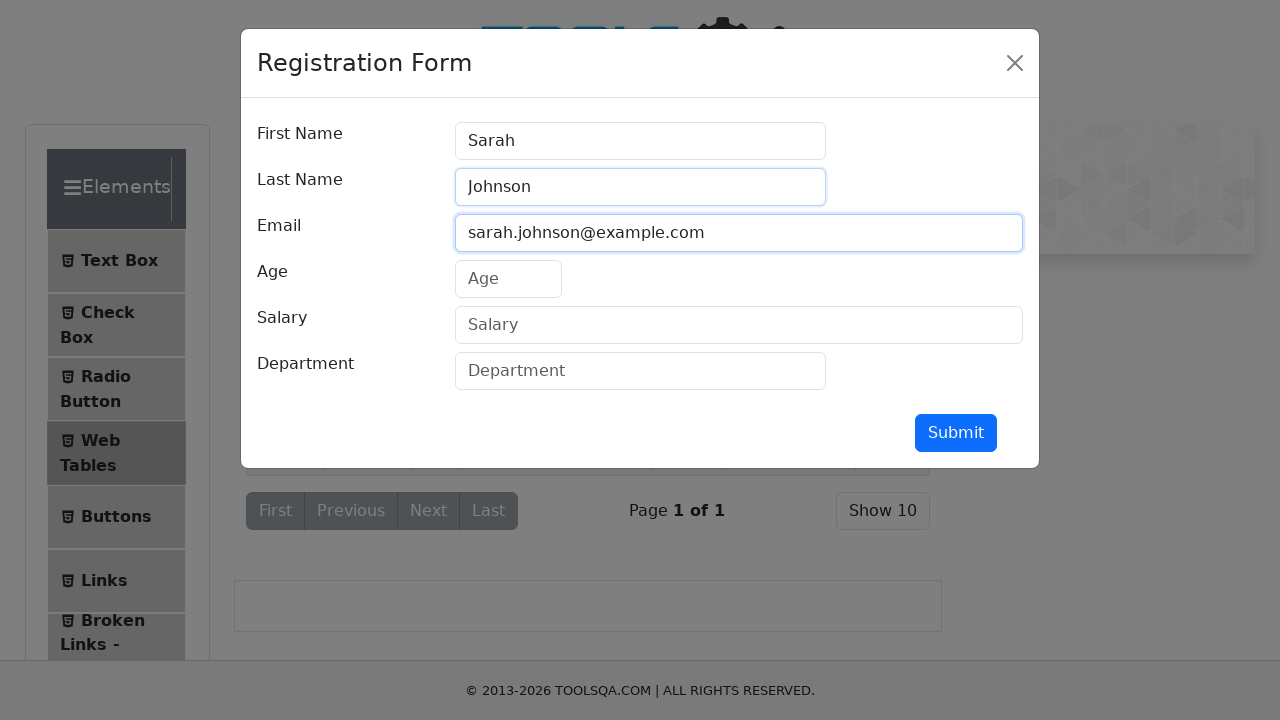

Filled age field with '32' on #age
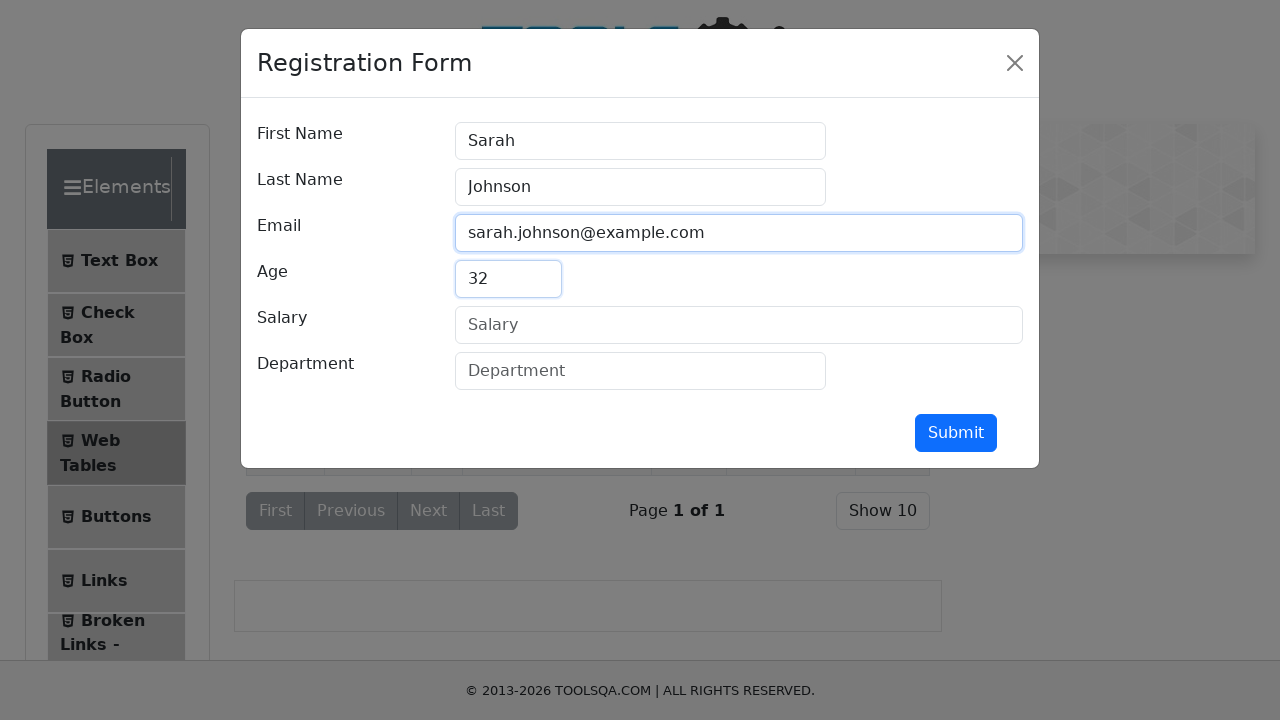

Filled salary field with '85000' on #salary
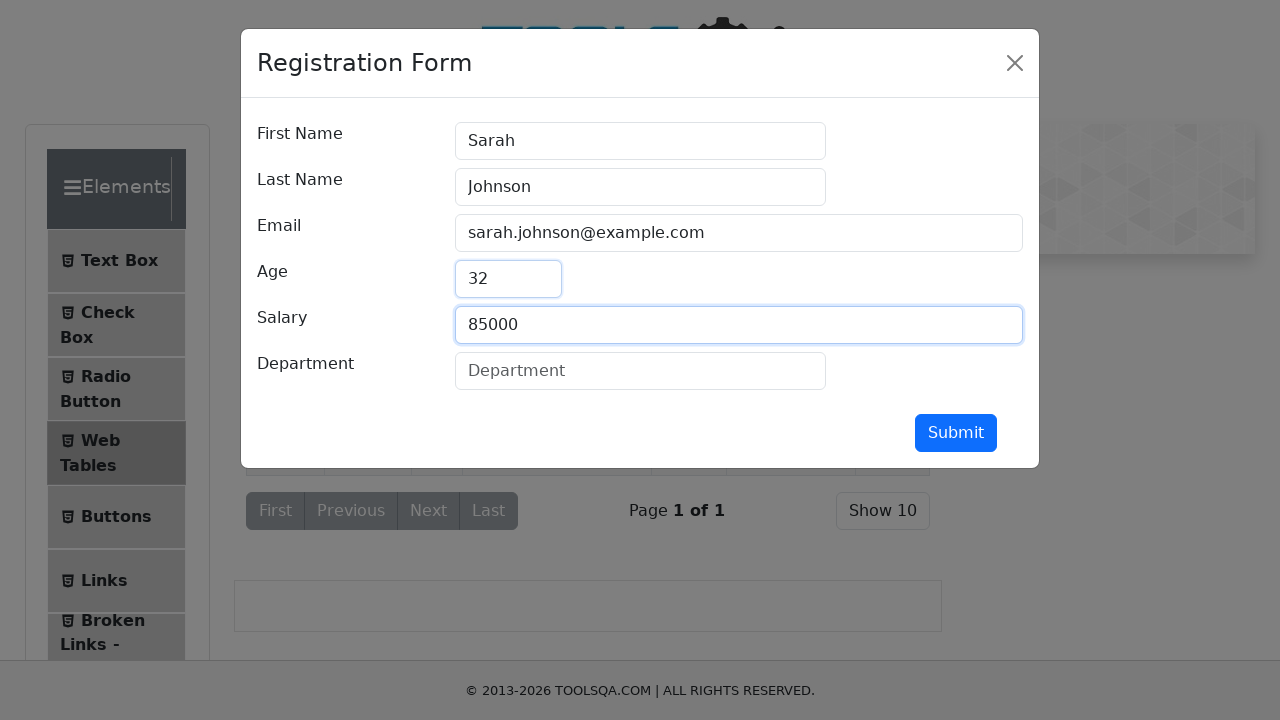

Filled department field with 'Engineering' on #department
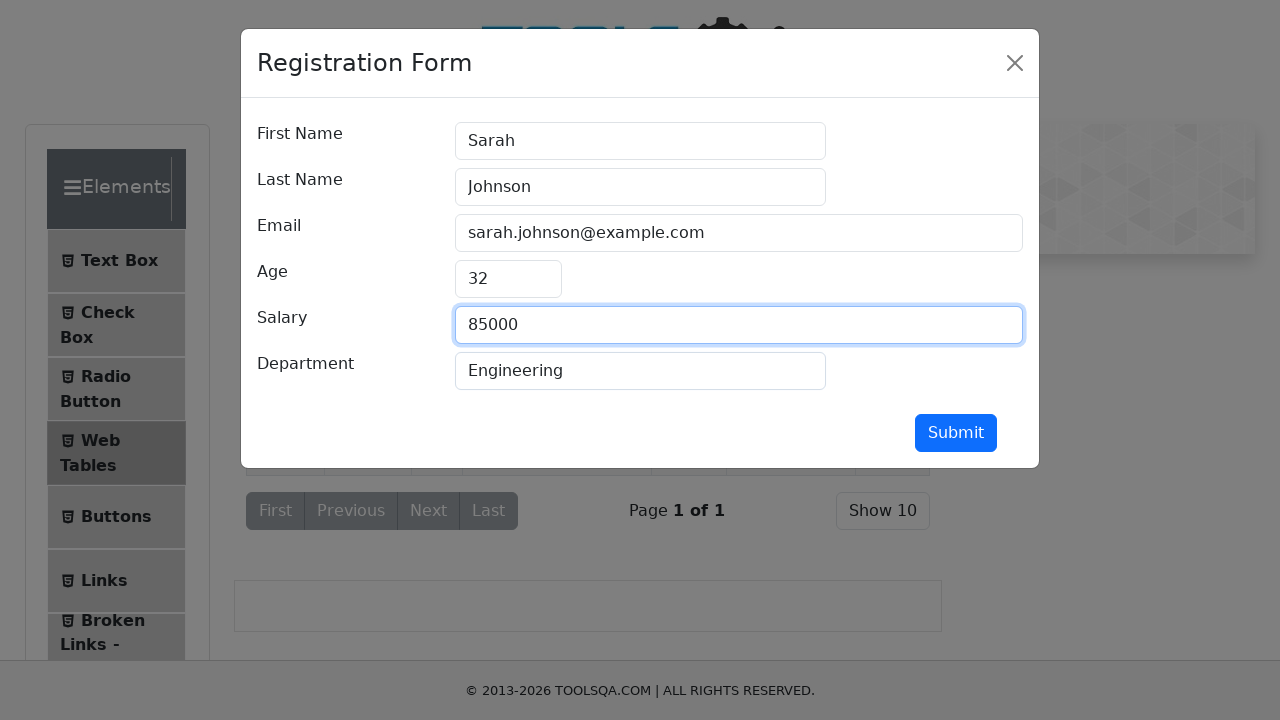

Clicked submit button to add new record to table at (956, 433) on #submit
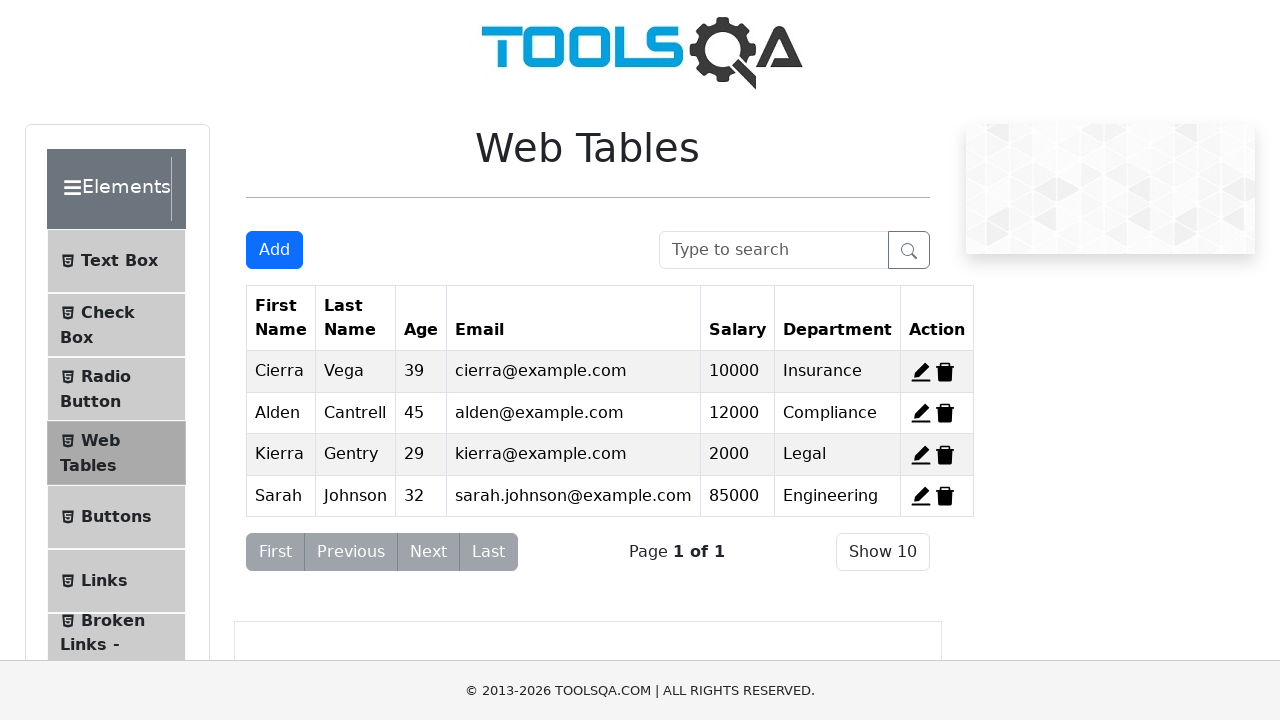

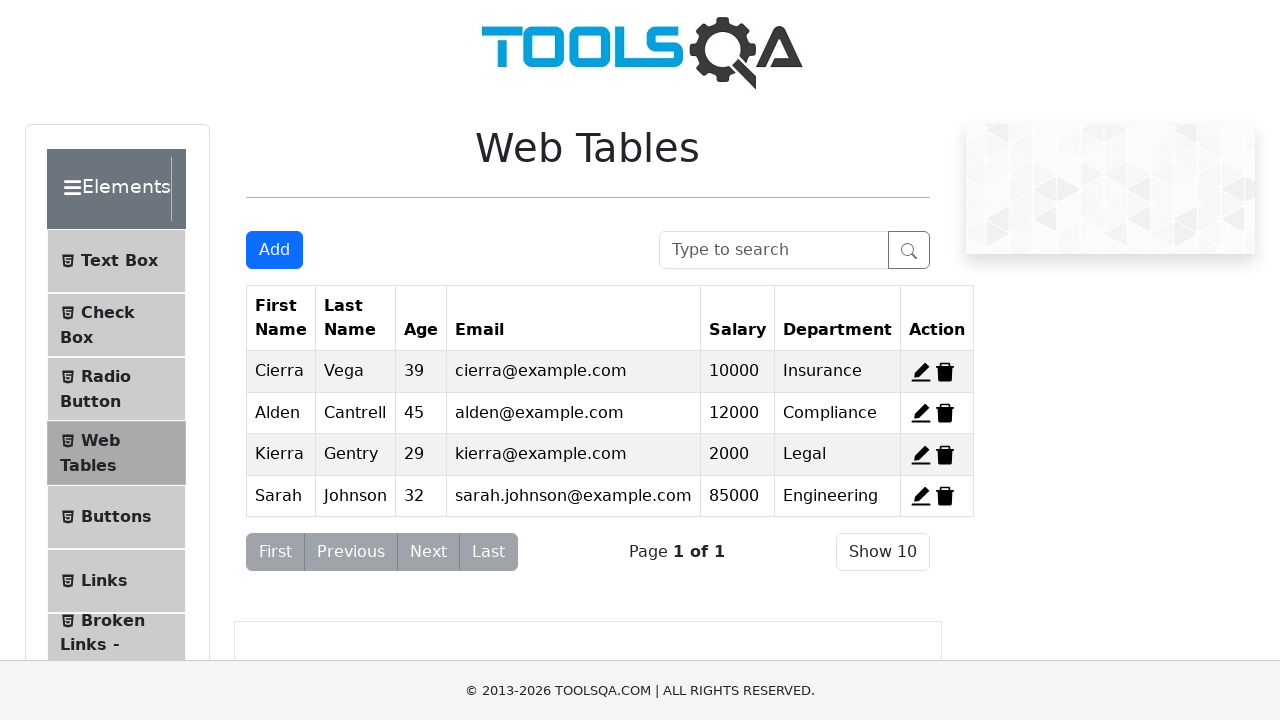